Tests a signature pad canvas by drawing a pattern using mouse drag actions (creating a zigzag shape), then clicking the Clear button to reset the canvas.

Starting URL: http://szimek.github.io/signature_pad/

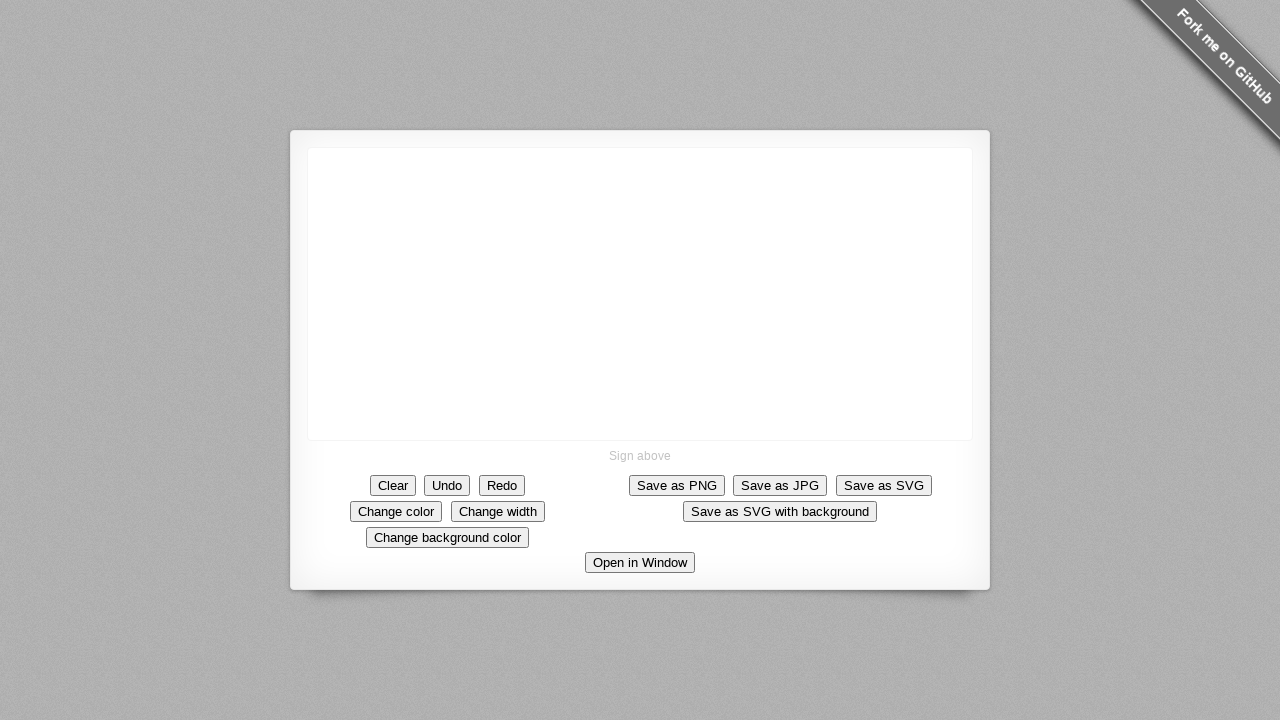

Located signature canvas element
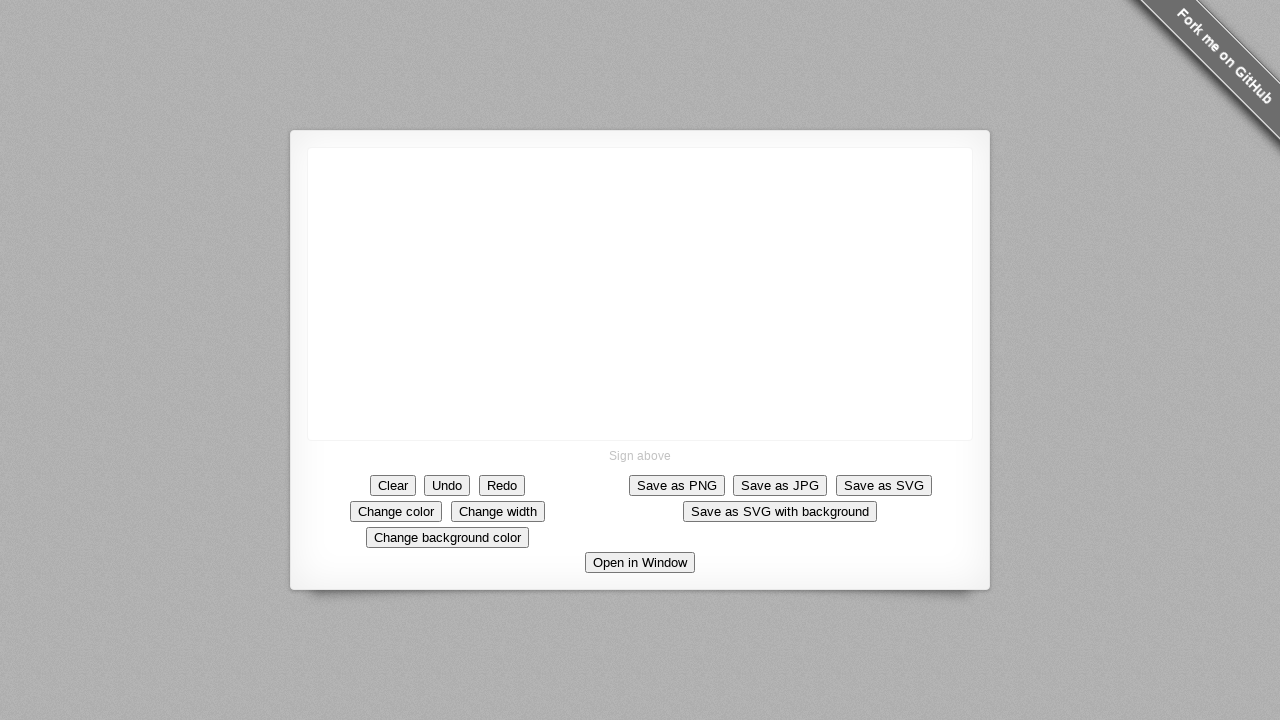

Retrieved canvas bounding box coordinates
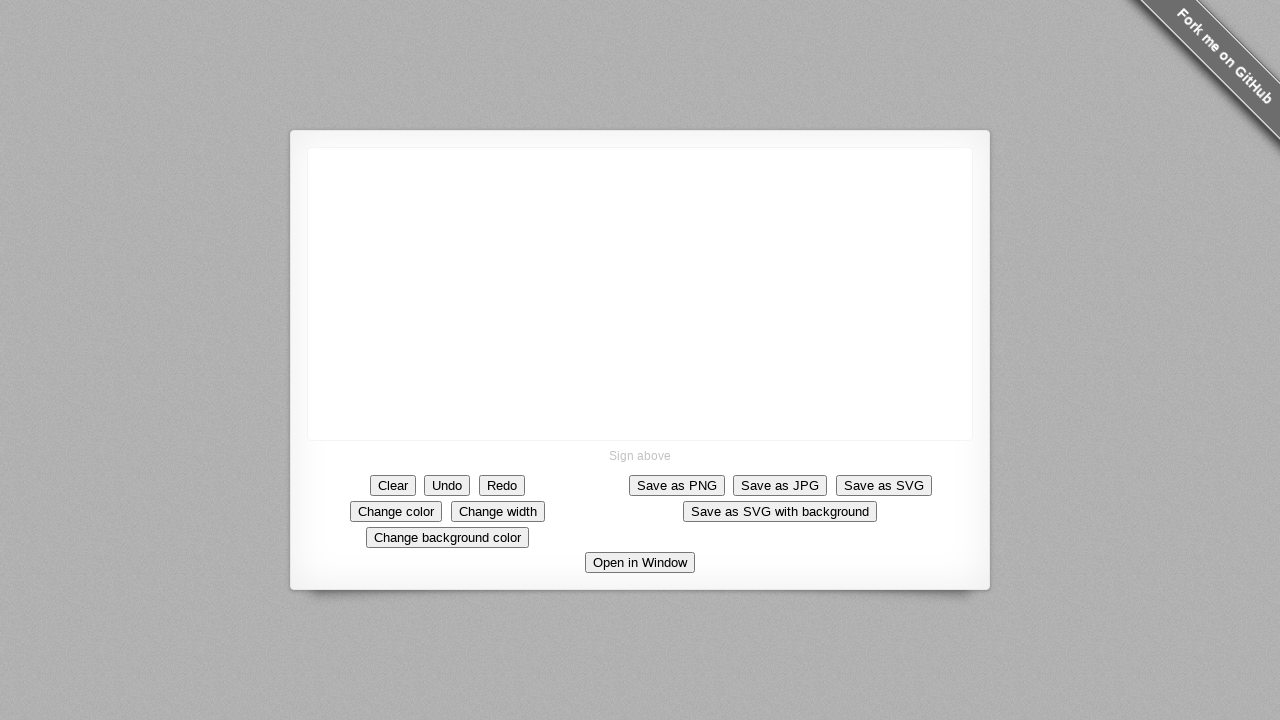

Moved mouse to canvas center position at (640, 294)
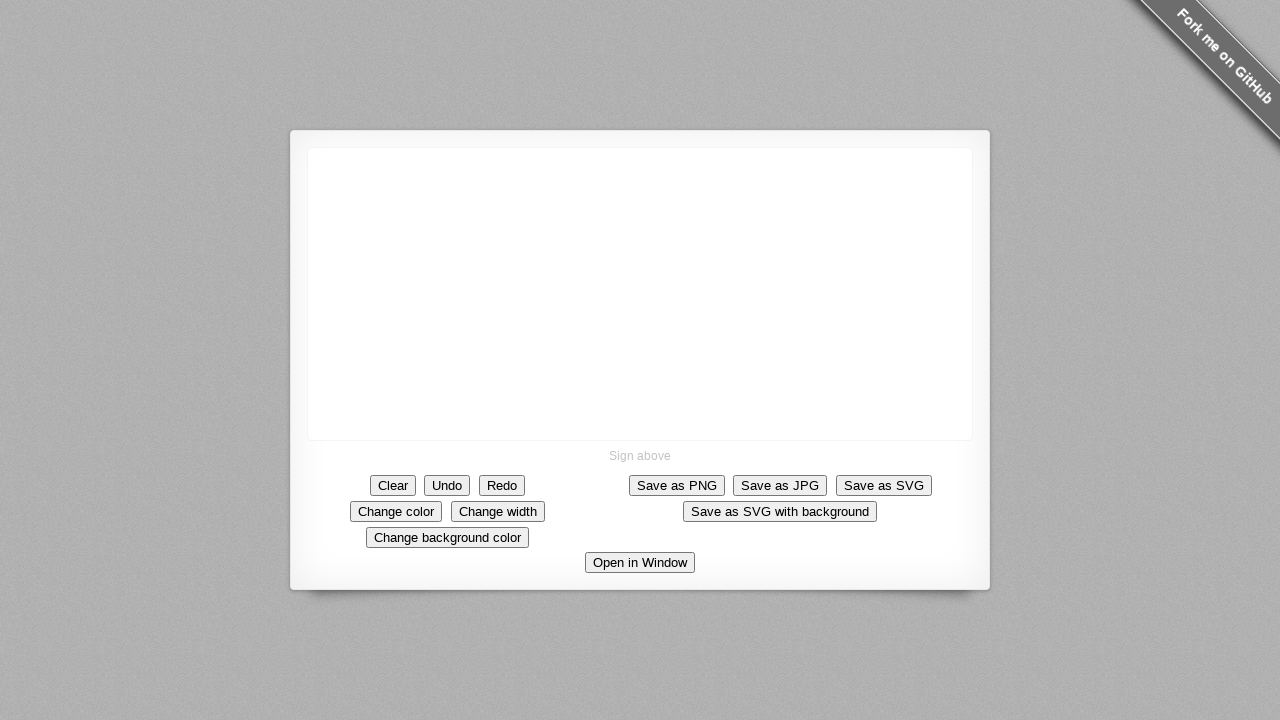

Pressed mouse button down on canvas at (640, 294)
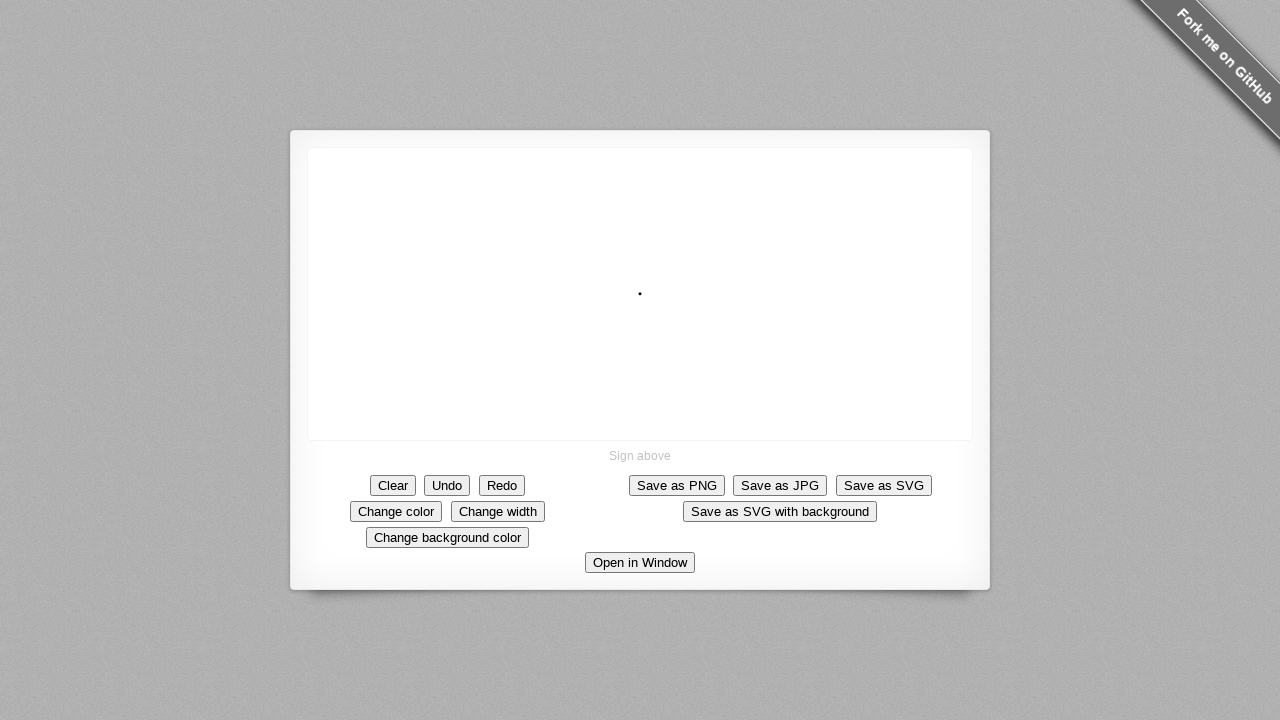

Drew diagonal line segment up-left (segment 1/10) at (635, 289)
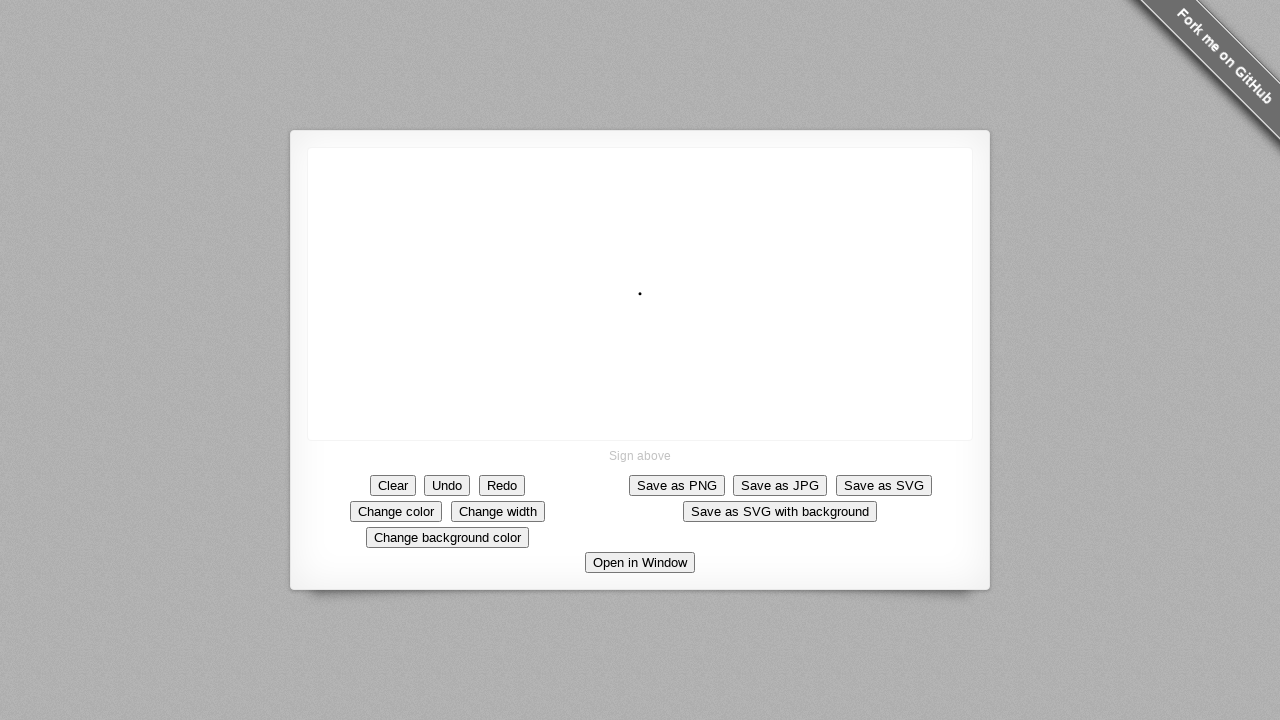

Drew diagonal line segment up-left (segment 2/10) at (630, 284)
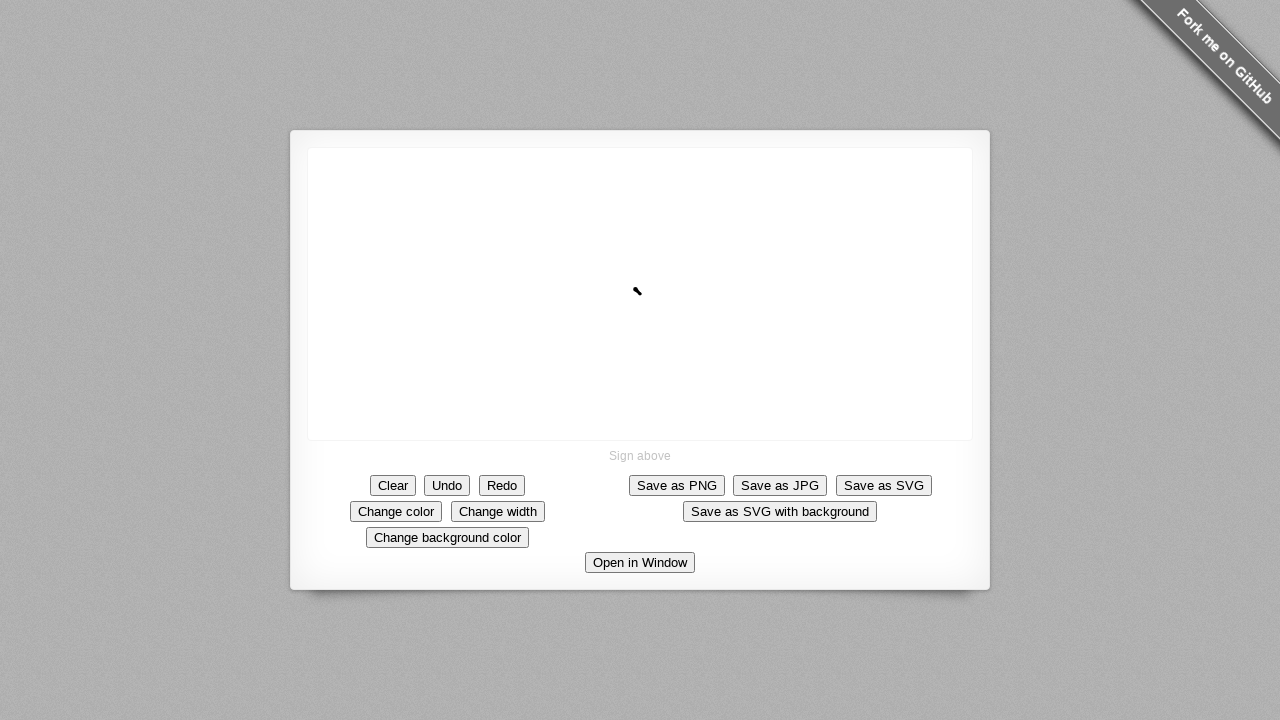

Drew diagonal line segment up-left (segment 3/10) at (625, 279)
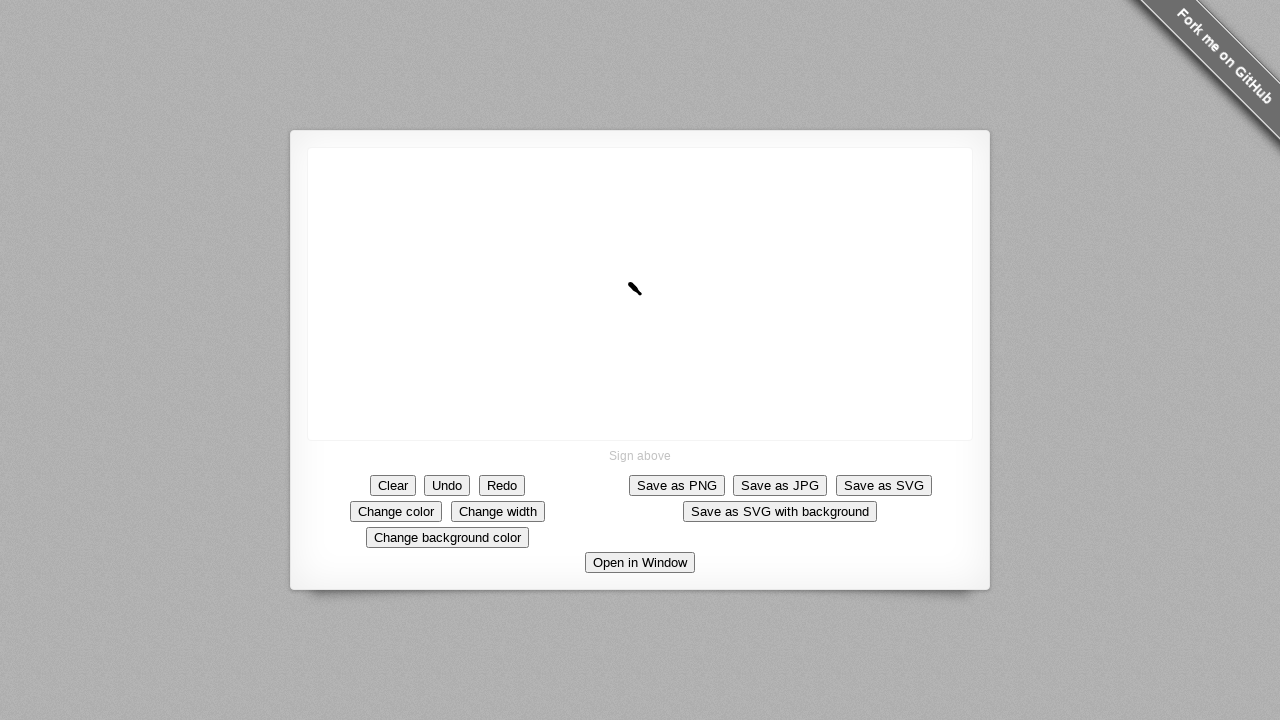

Drew diagonal line segment up-left (segment 4/10) at (620, 274)
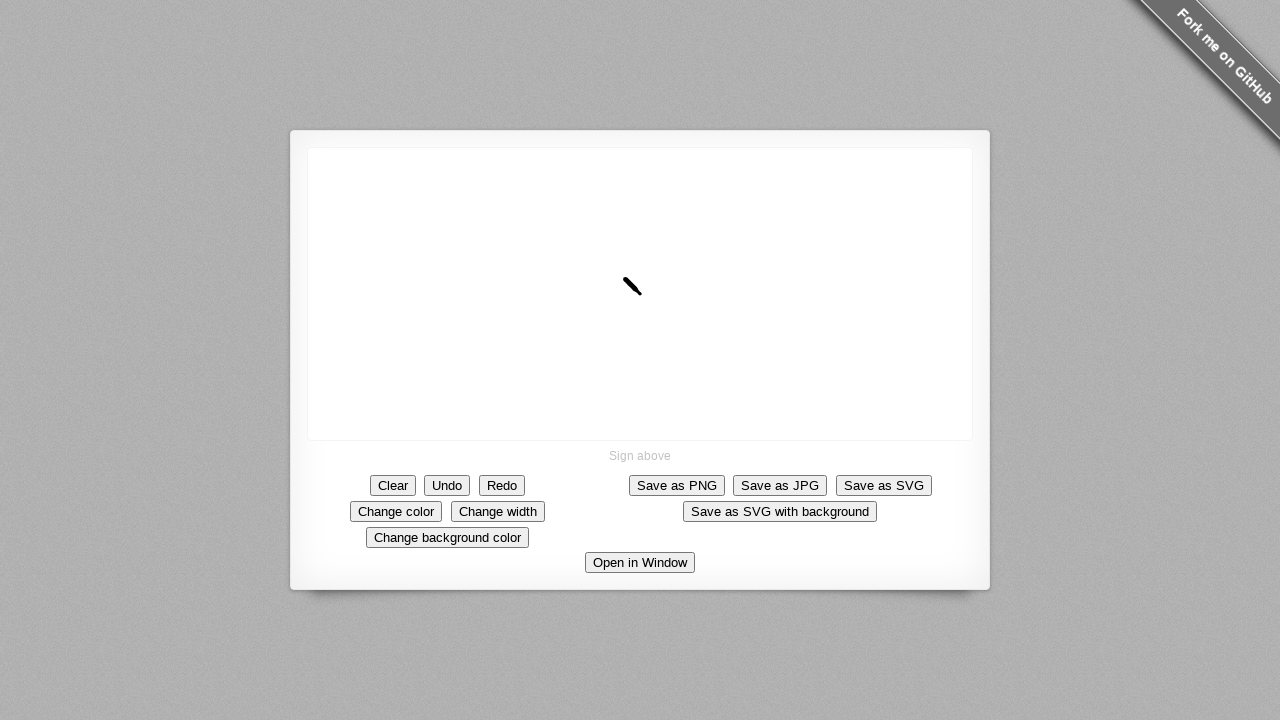

Drew diagonal line segment up-left (segment 5/10) at (615, 269)
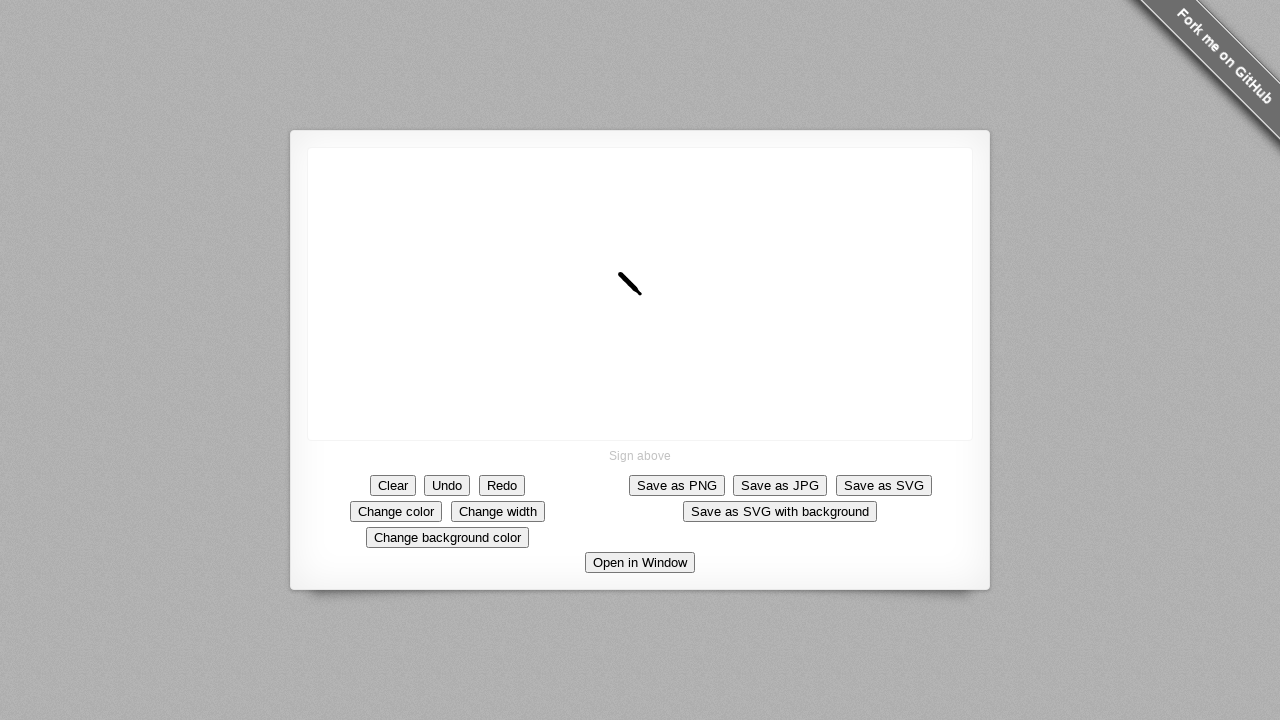

Drew diagonal line segment up-left (segment 6/10) at (610, 264)
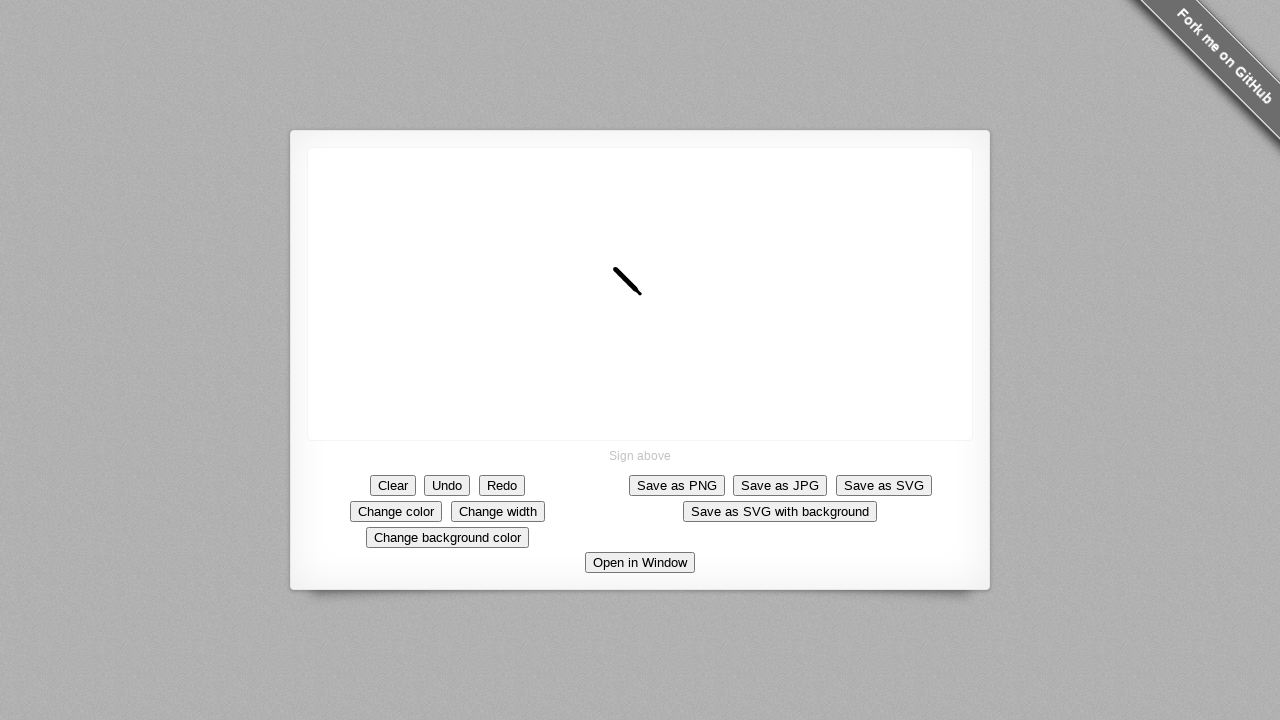

Drew diagonal line segment up-left (segment 7/10) at (605, 259)
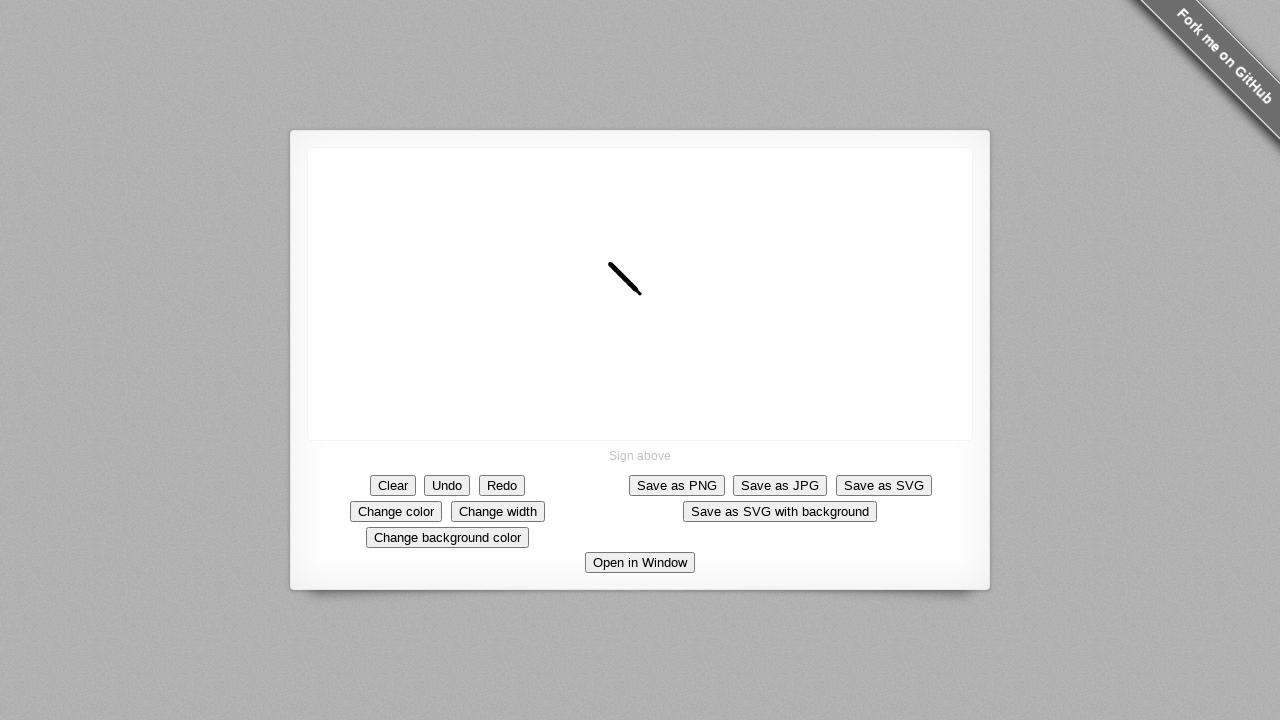

Drew diagonal line segment up-left (segment 8/10) at (600, 254)
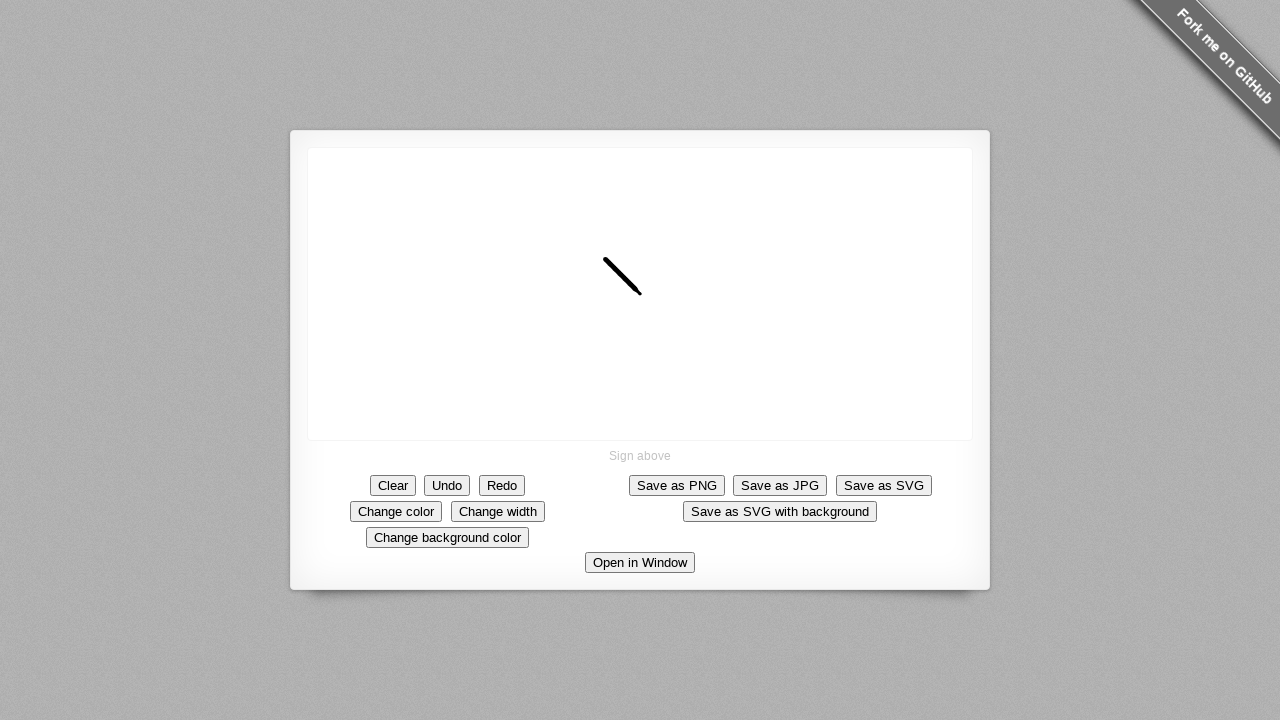

Drew diagonal line segment up-left (segment 9/10) at (595, 249)
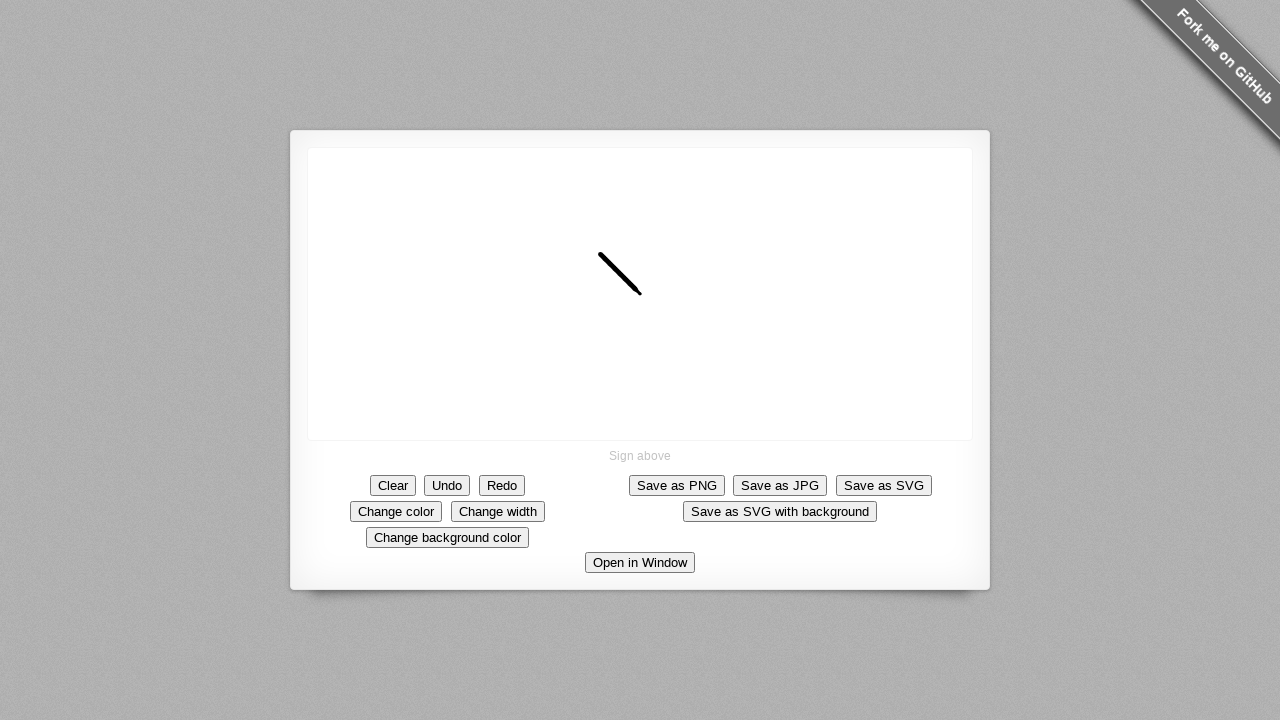

Drew diagonal line segment up-left (segment 10/10) at (590, 244)
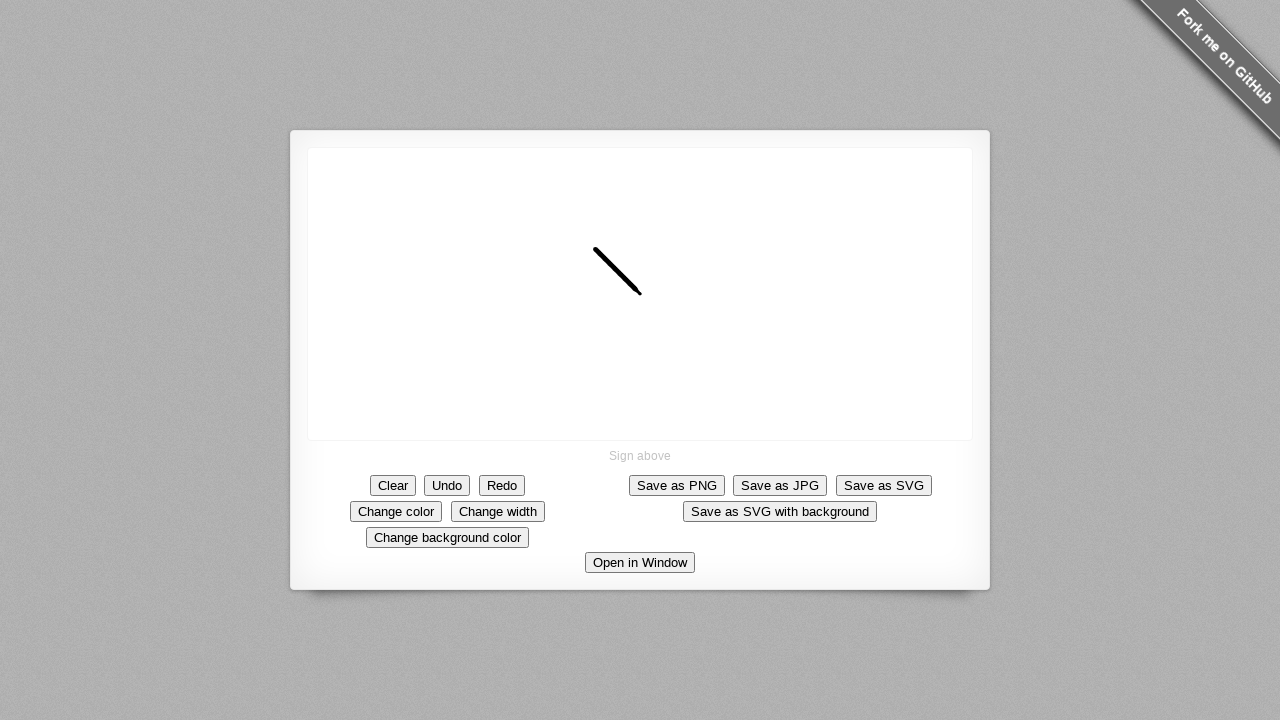

Drew vertical line segment downward (segment 1/10) at (590, 249)
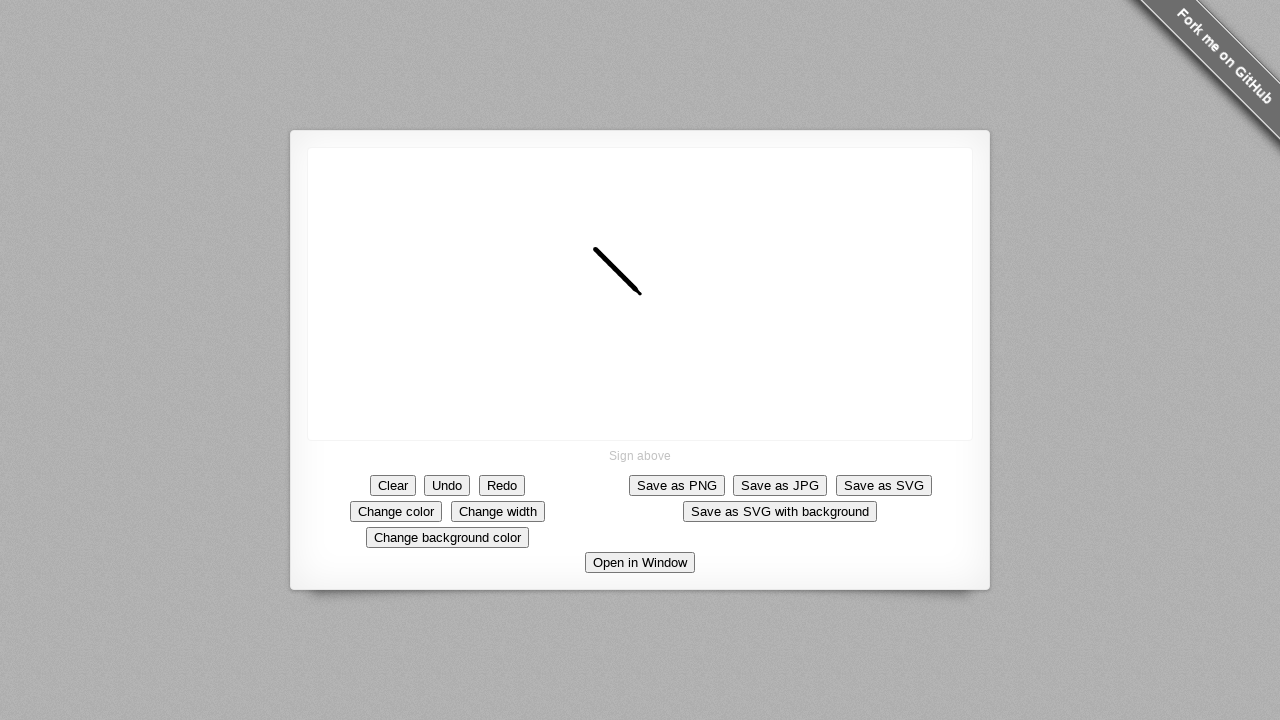

Drew vertical line segment downward (segment 2/10) at (590, 254)
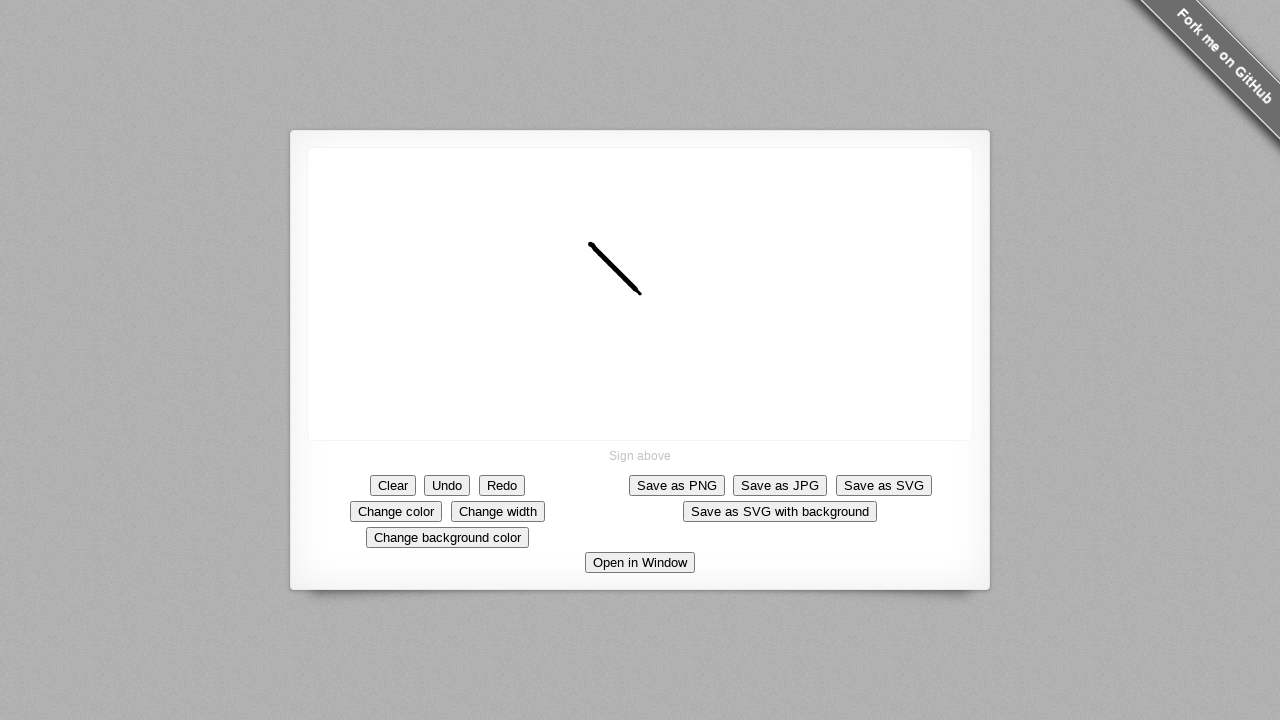

Drew vertical line segment downward (segment 3/10) at (590, 259)
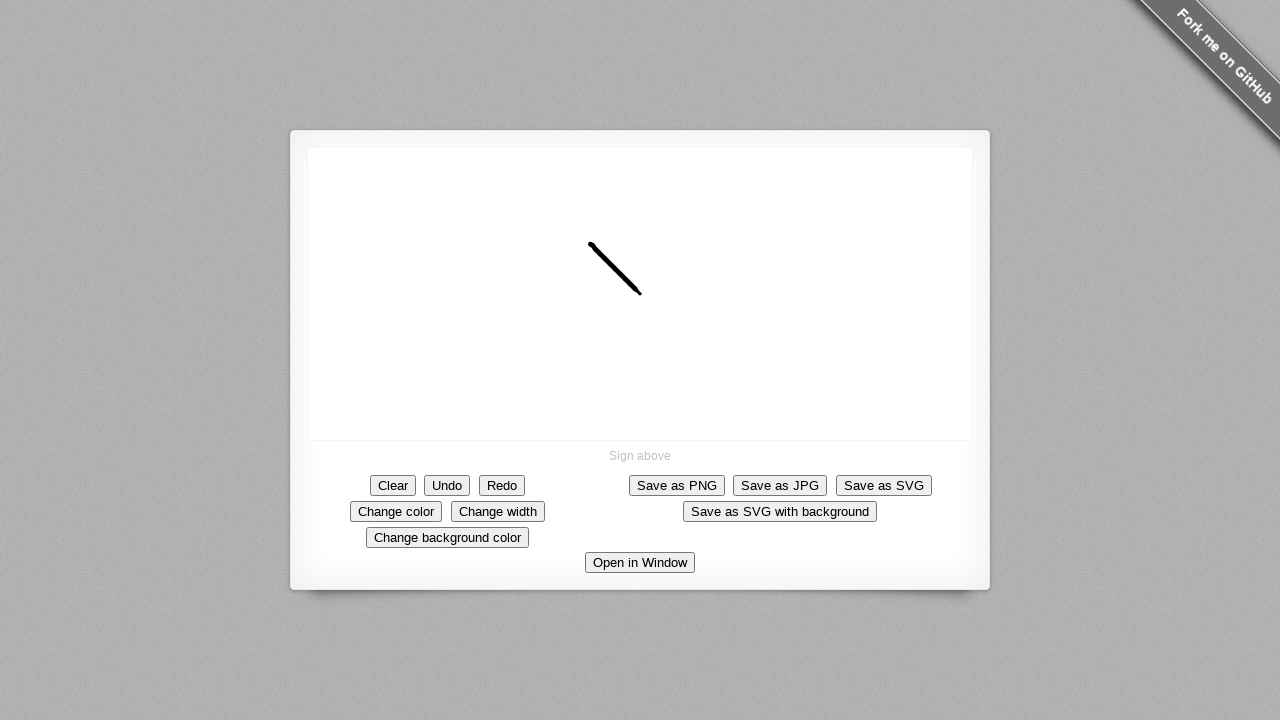

Drew vertical line segment downward (segment 4/10) at (590, 264)
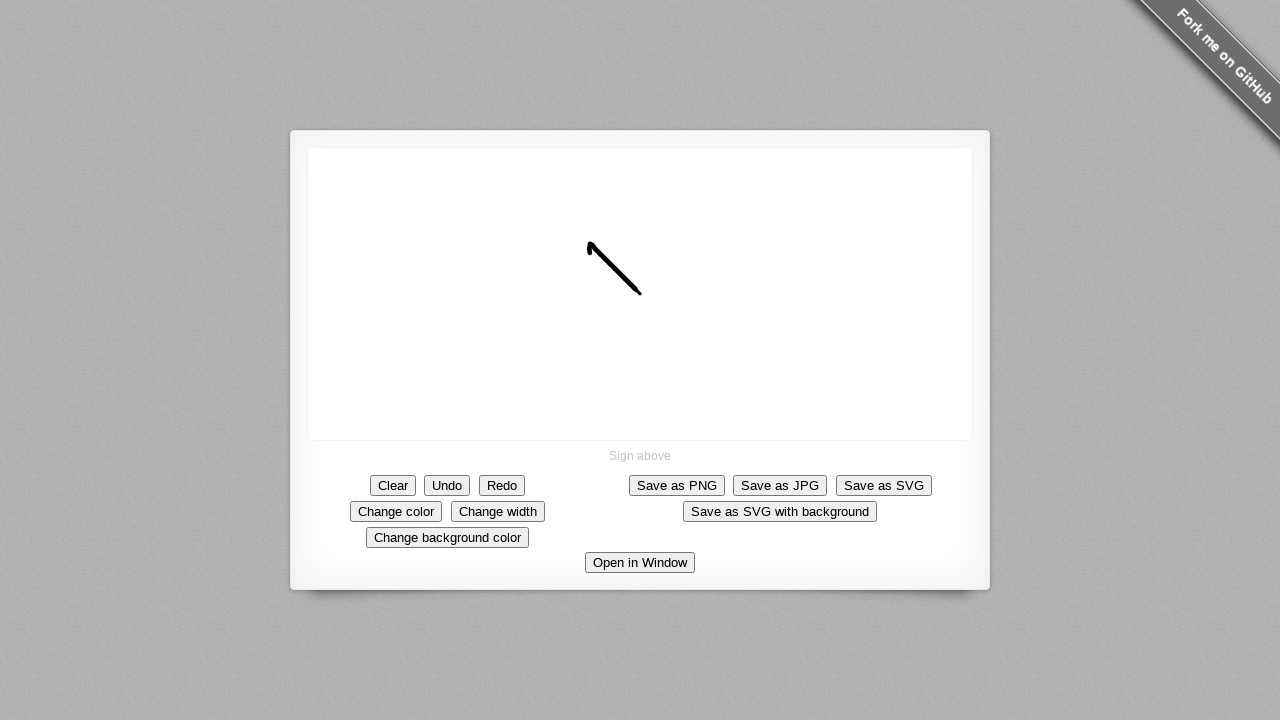

Drew vertical line segment downward (segment 5/10) at (590, 269)
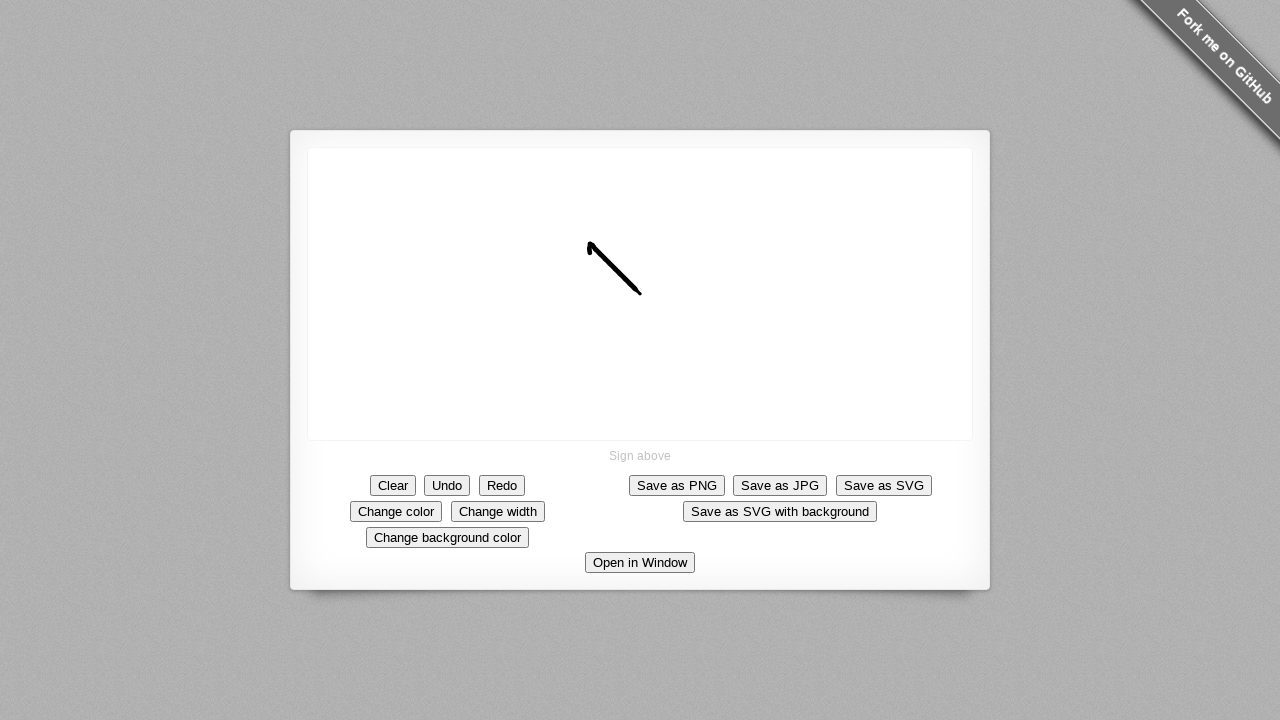

Drew vertical line segment downward (segment 6/10) at (590, 274)
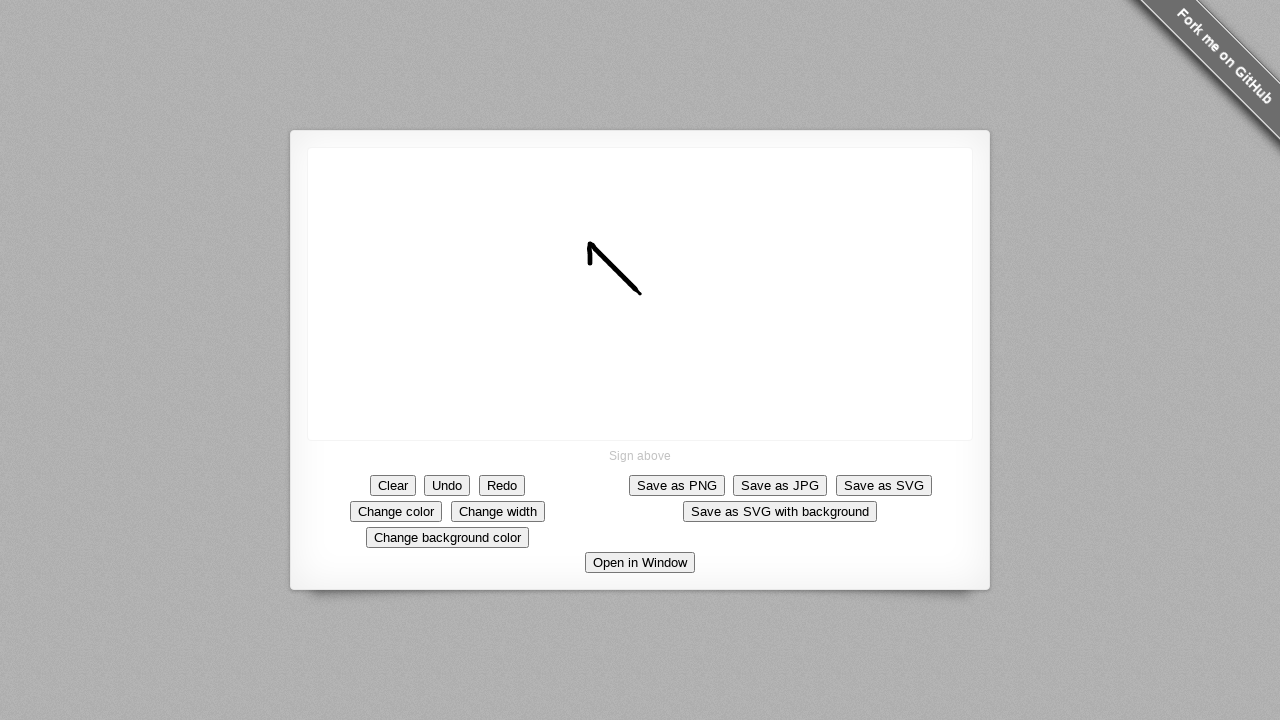

Drew vertical line segment downward (segment 7/10) at (590, 279)
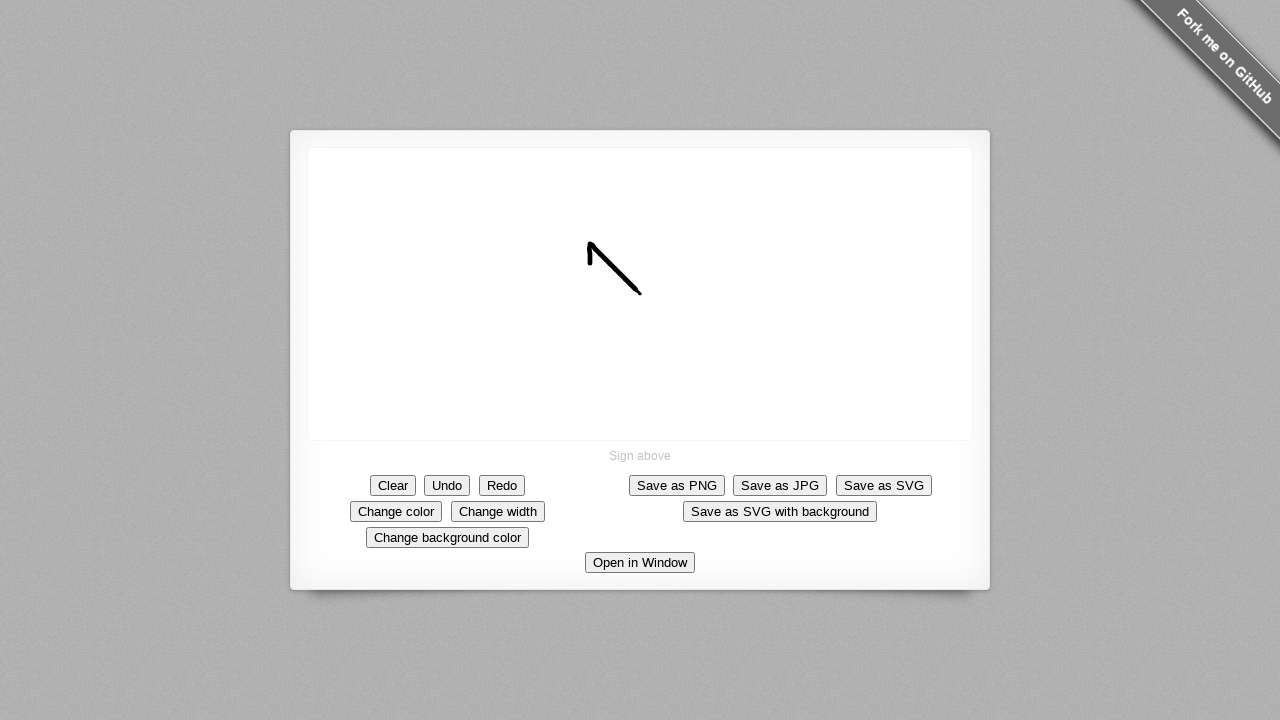

Drew vertical line segment downward (segment 8/10) at (590, 284)
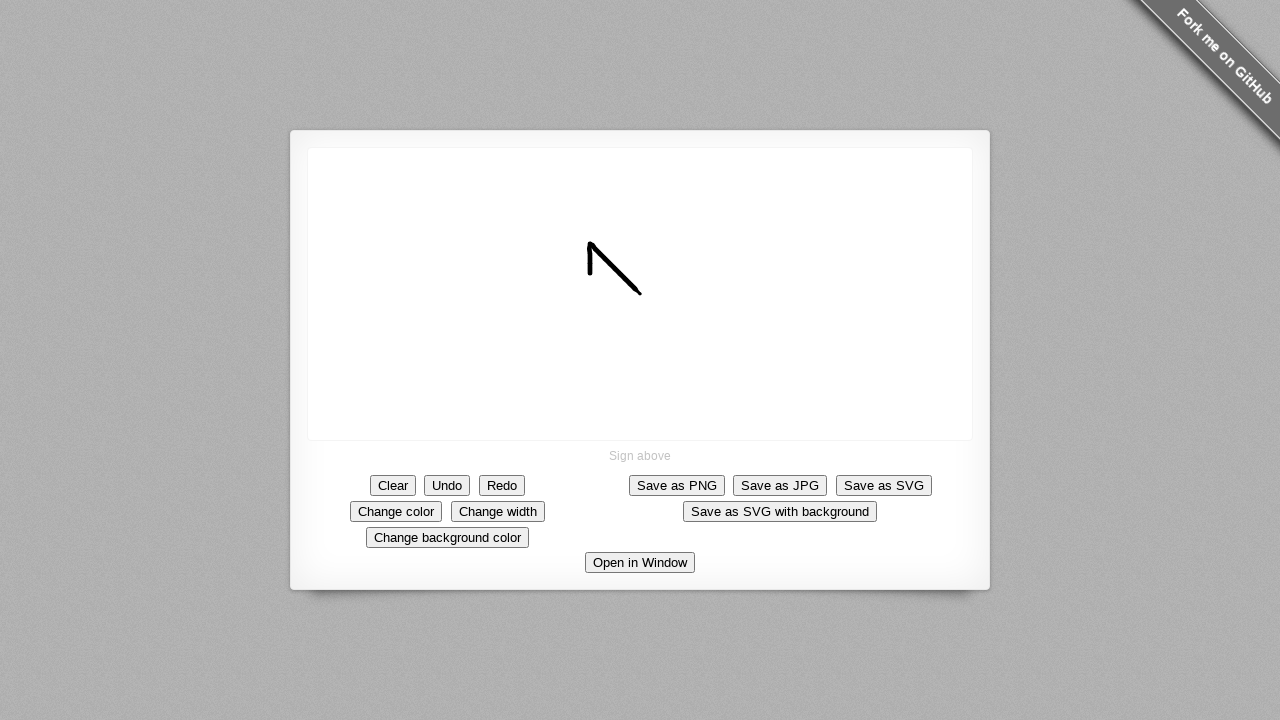

Drew vertical line segment downward (segment 9/10) at (590, 289)
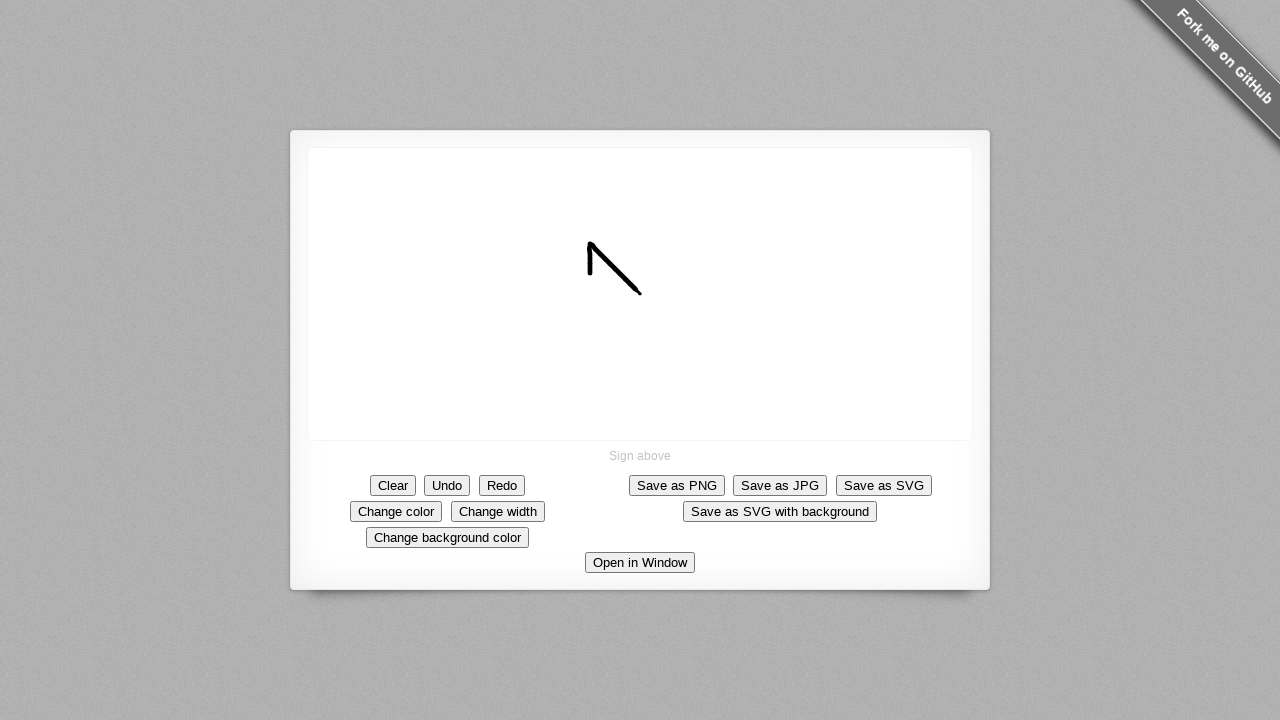

Drew vertical line segment downward (segment 10/10) at (590, 294)
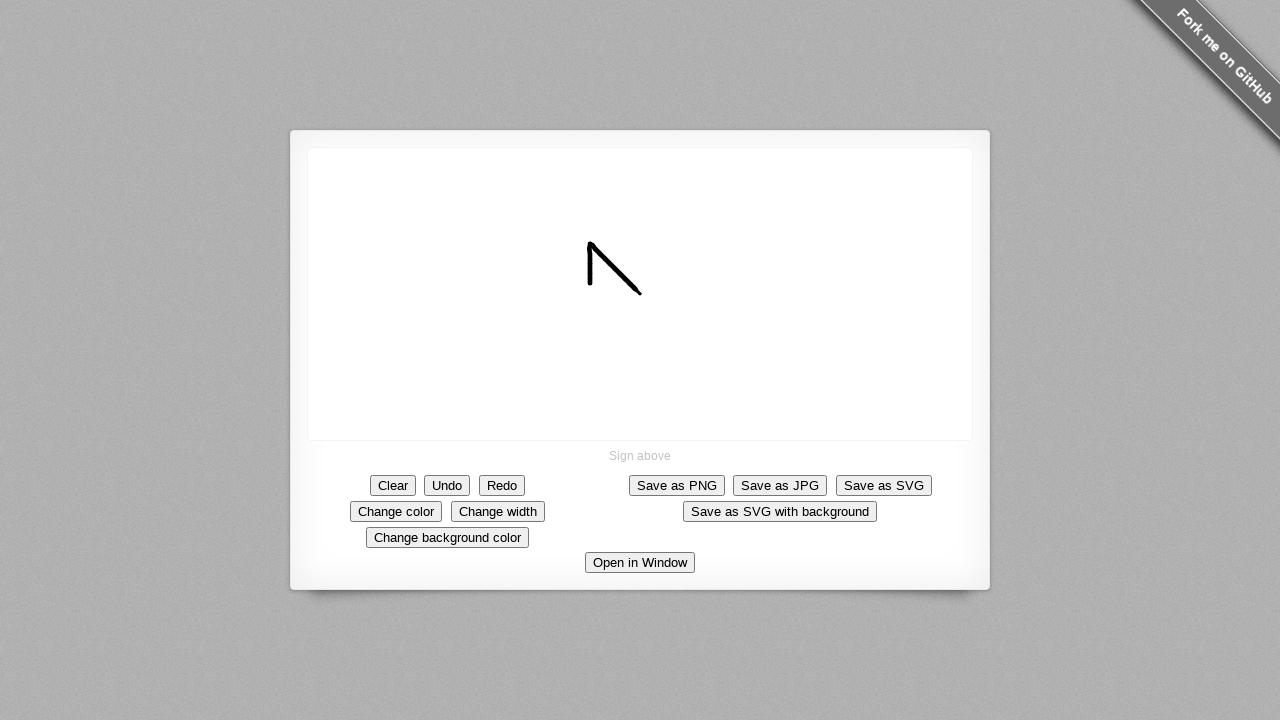

Drew horizontal line segment rightward (segment 1/10) at (595, 294)
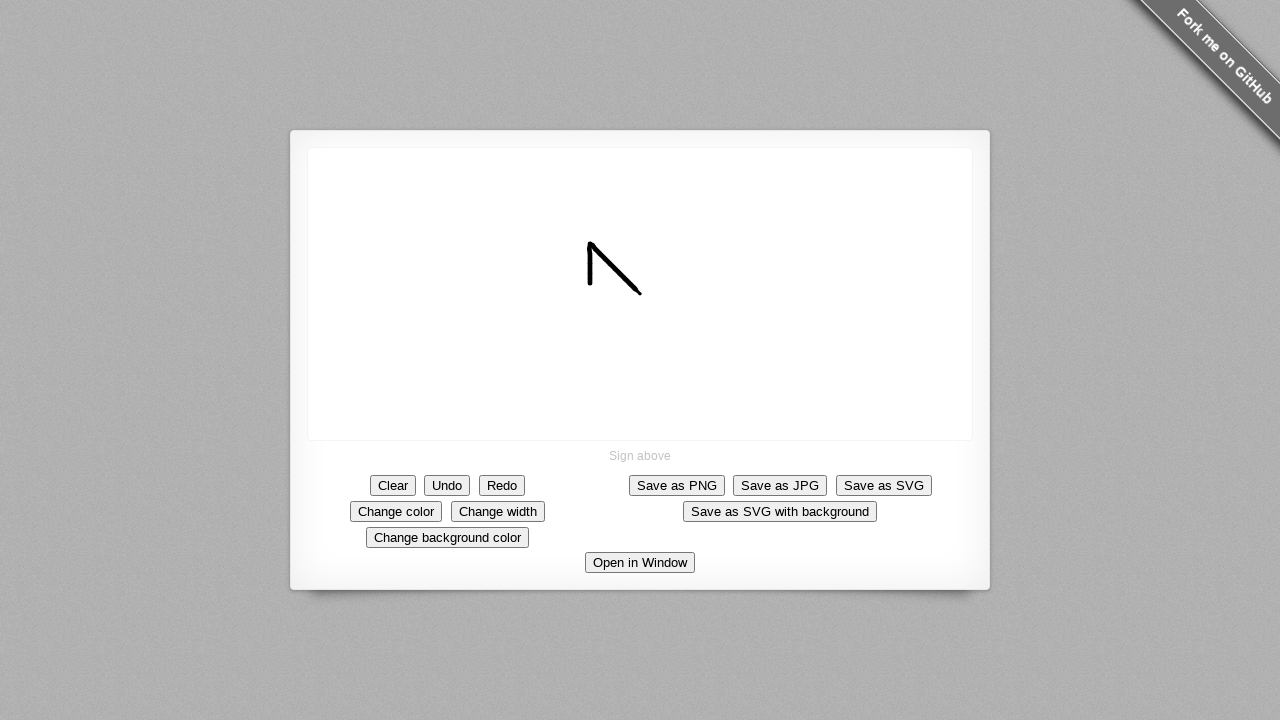

Drew horizontal line segment rightward (segment 2/10) at (600, 294)
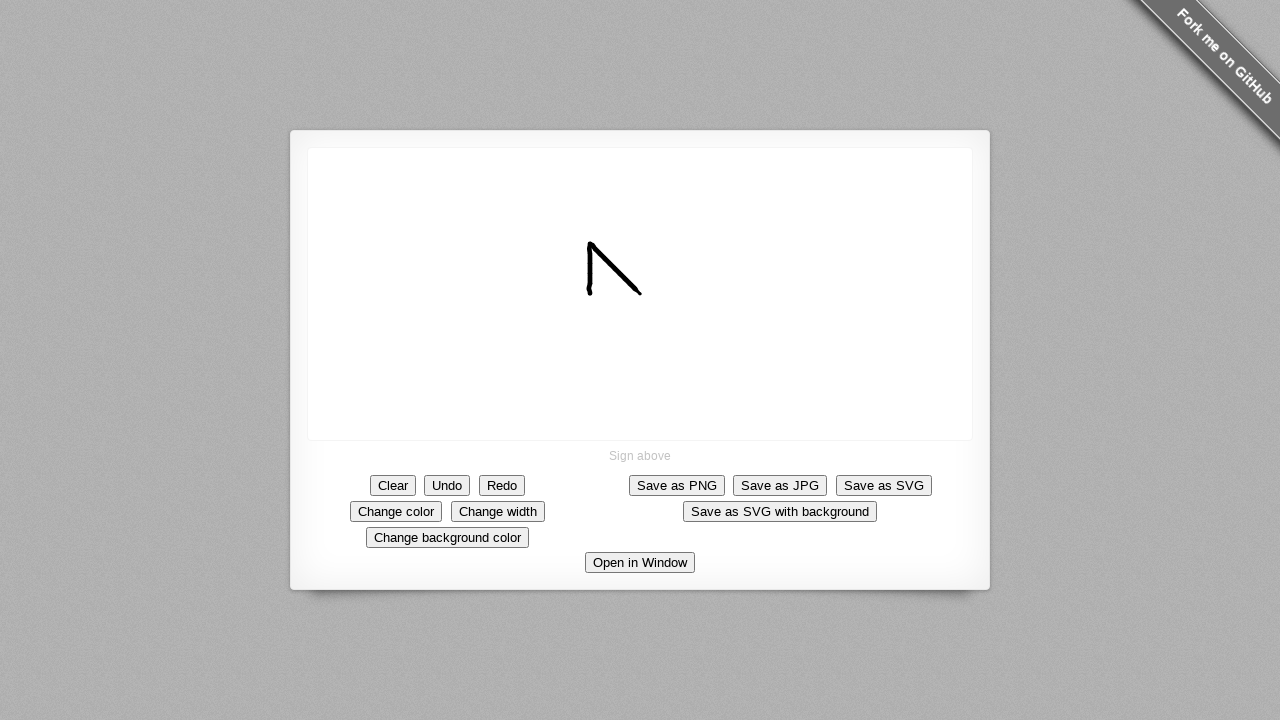

Drew horizontal line segment rightward (segment 3/10) at (605, 294)
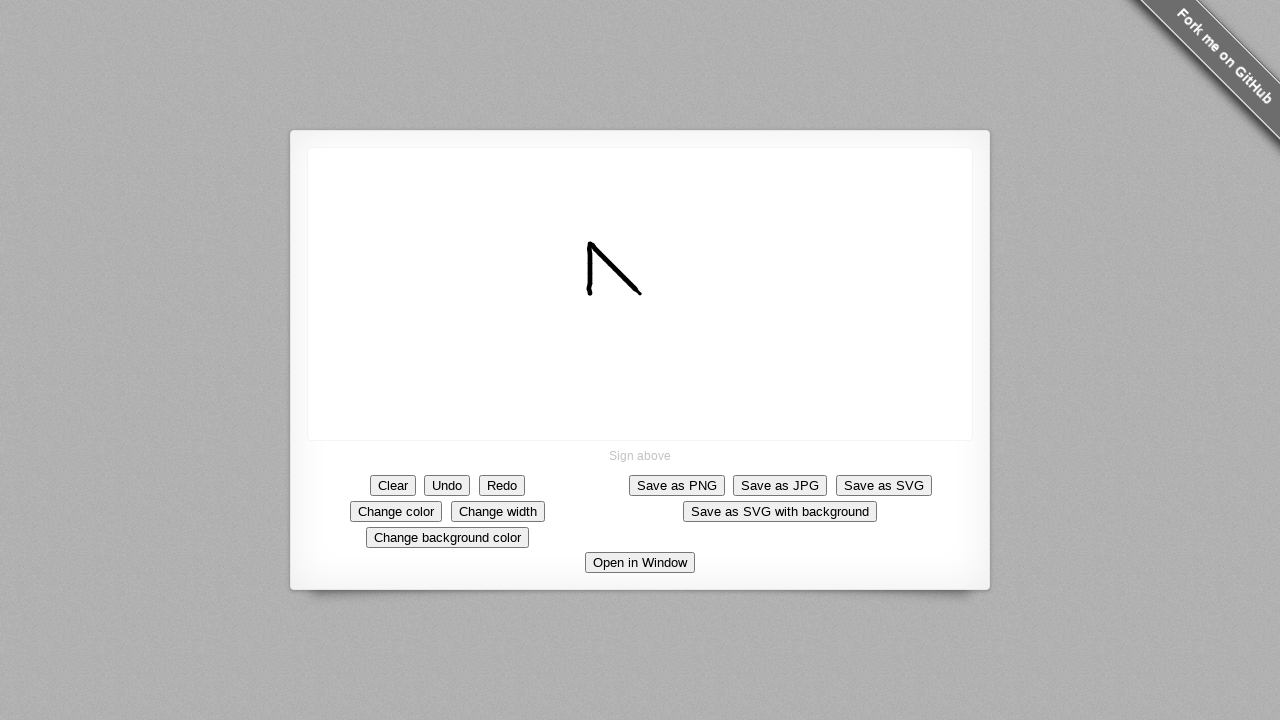

Drew horizontal line segment rightward (segment 4/10) at (610, 294)
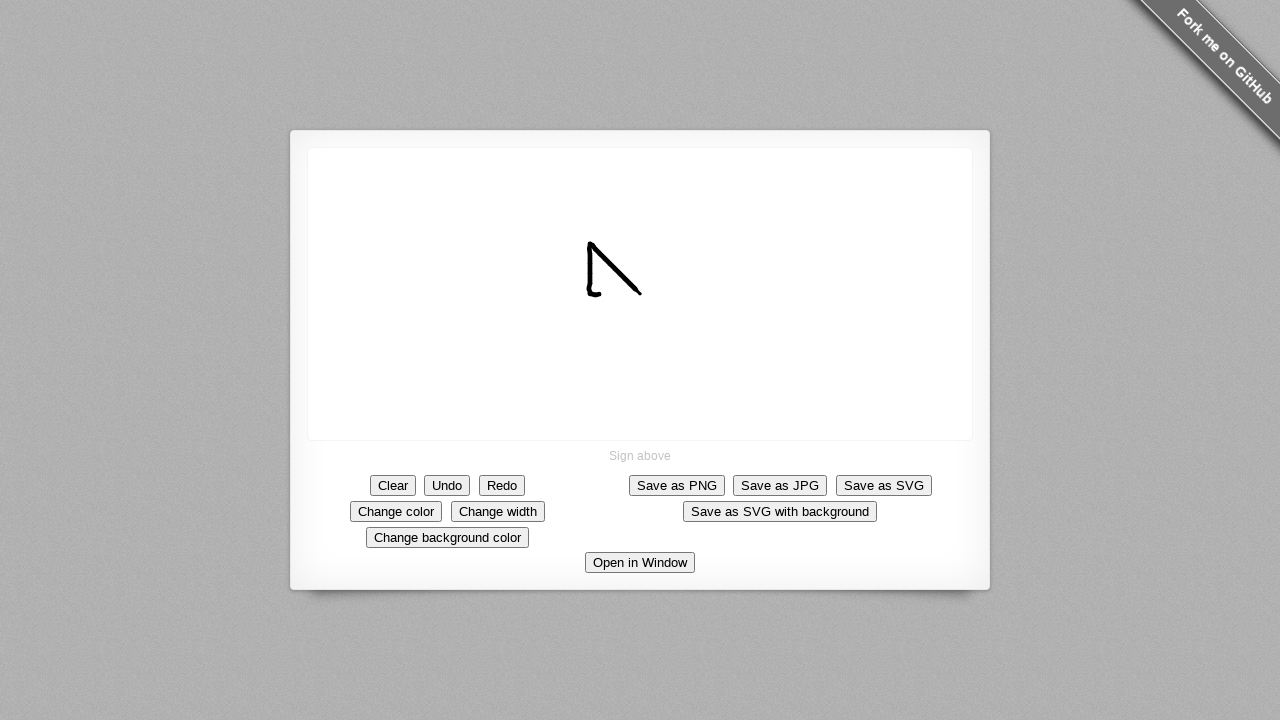

Drew horizontal line segment rightward (segment 5/10) at (615, 294)
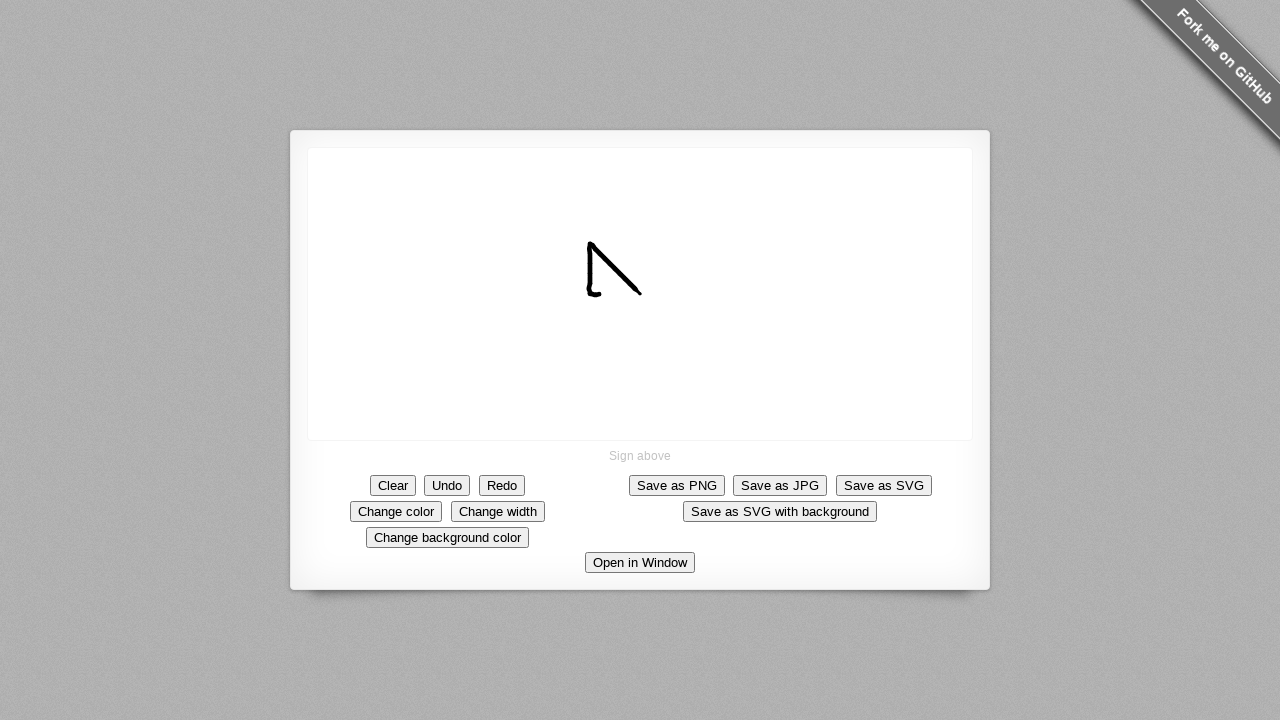

Drew horizontal line segment rightward (segment 6/10) at (620, 294)
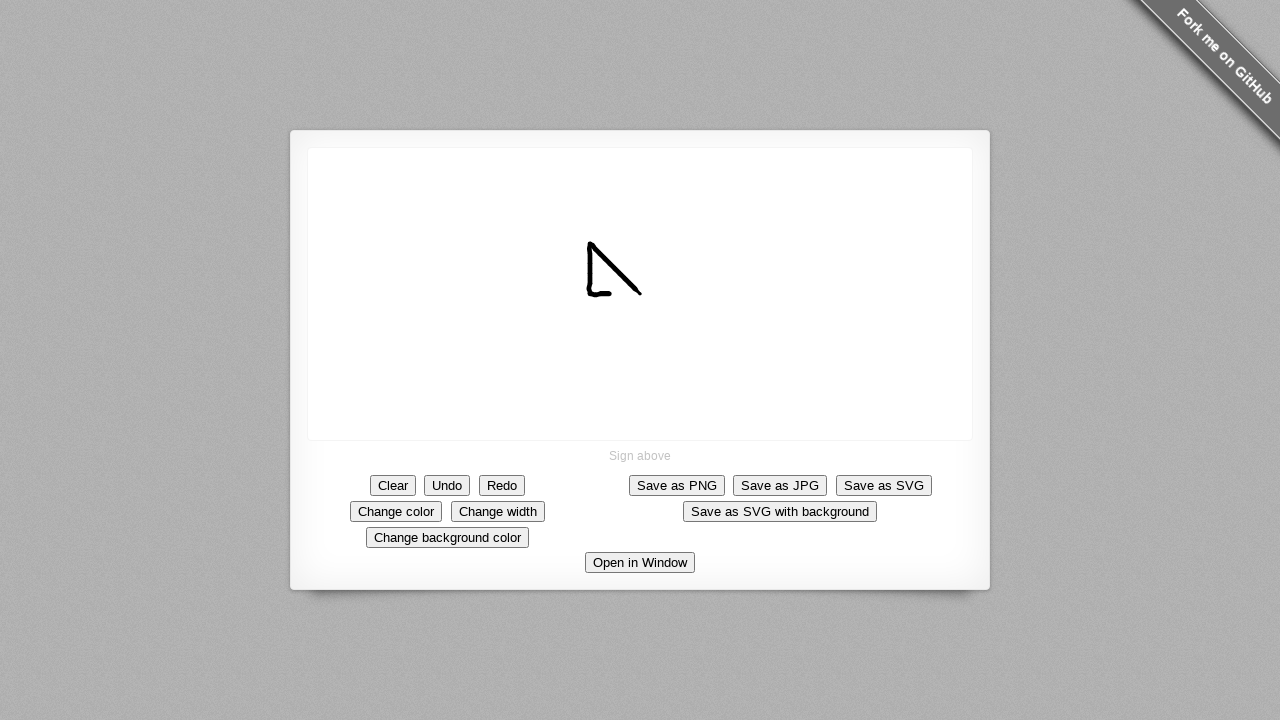

Drew horizontal line segment rightward (segment 7/10) at (625, 294)
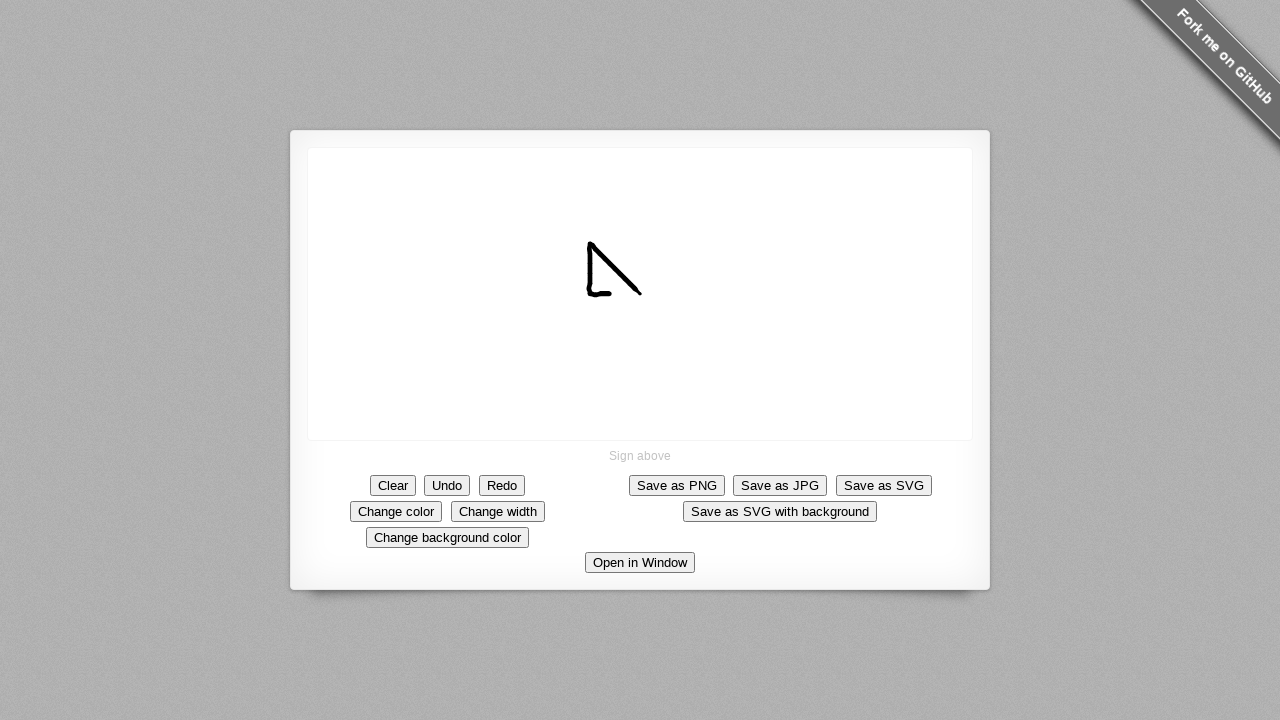

Drew horizontal line segment rightward (segment 8/10) at (630, 294)
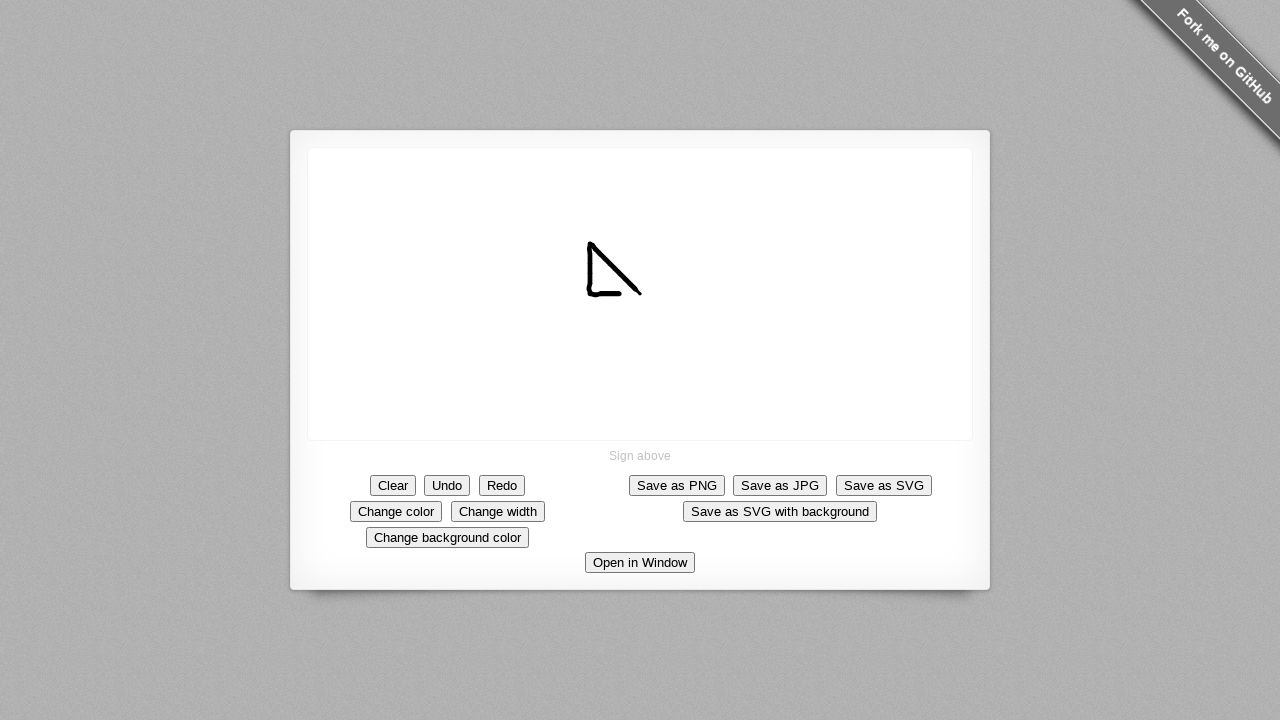

Drew horizontal line segment rightward (segment 9/10) at (635, 294)
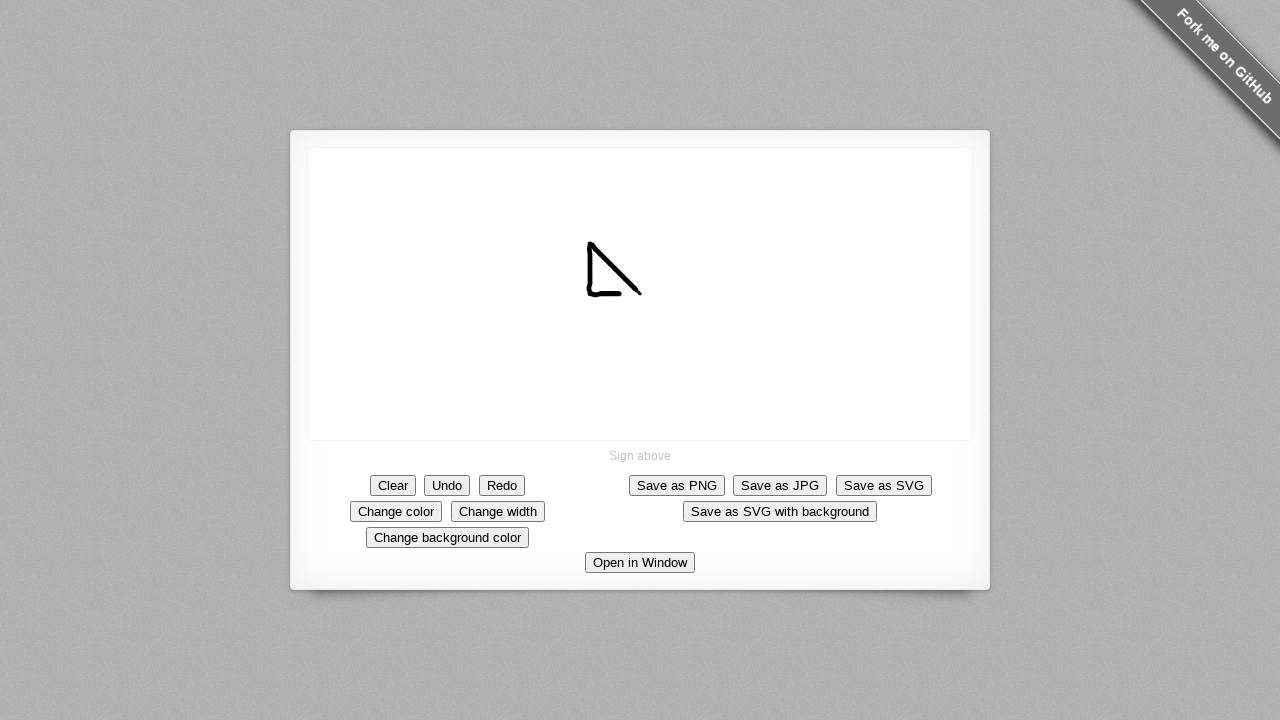

Drew horizontal line segment rightward (segment 10/10) at (640, 294)
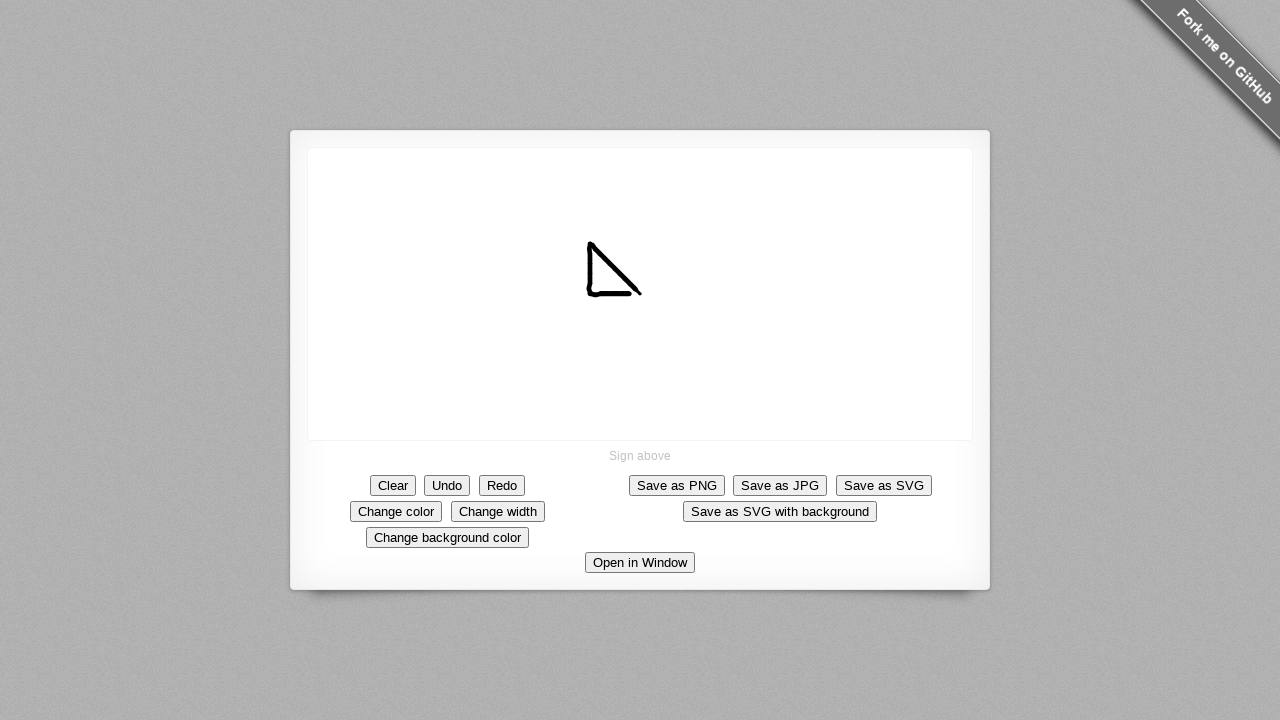

Released mouse button to complete signature drawing at (640, 294)
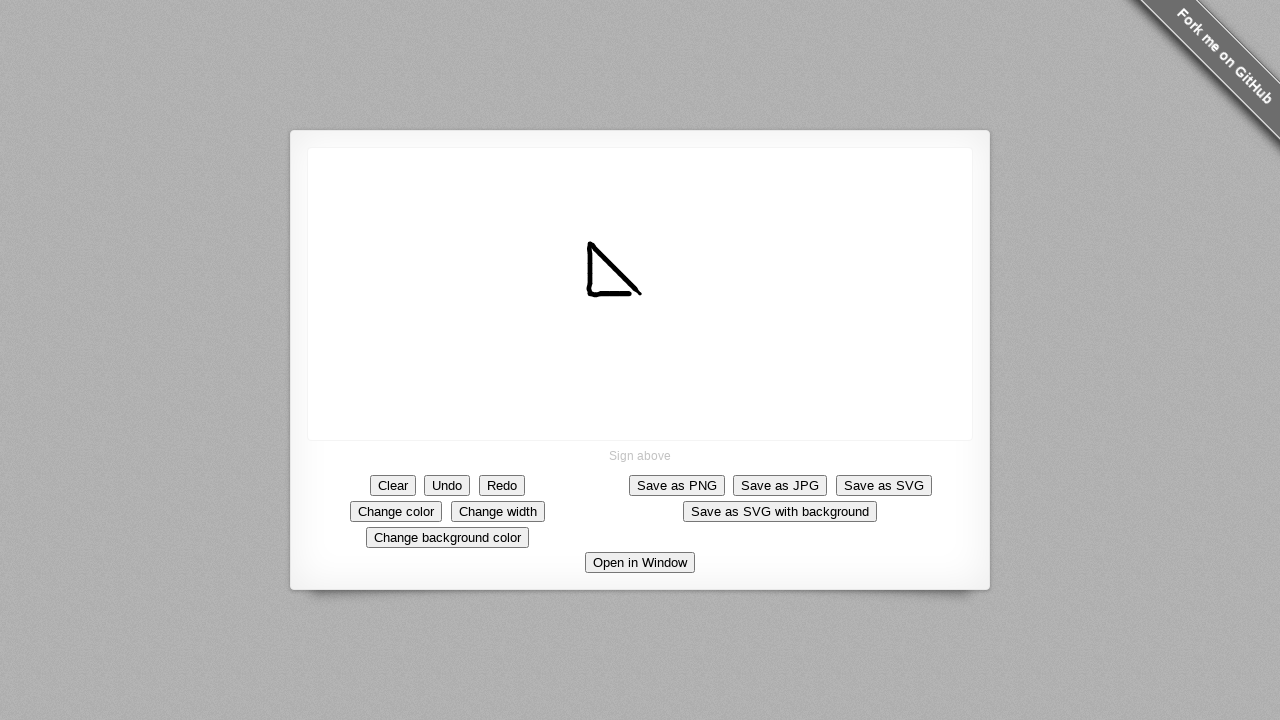

Clicked Clear button to reset the signature pad canvas at (393, 485) on xpath=//*[text()='Clear']
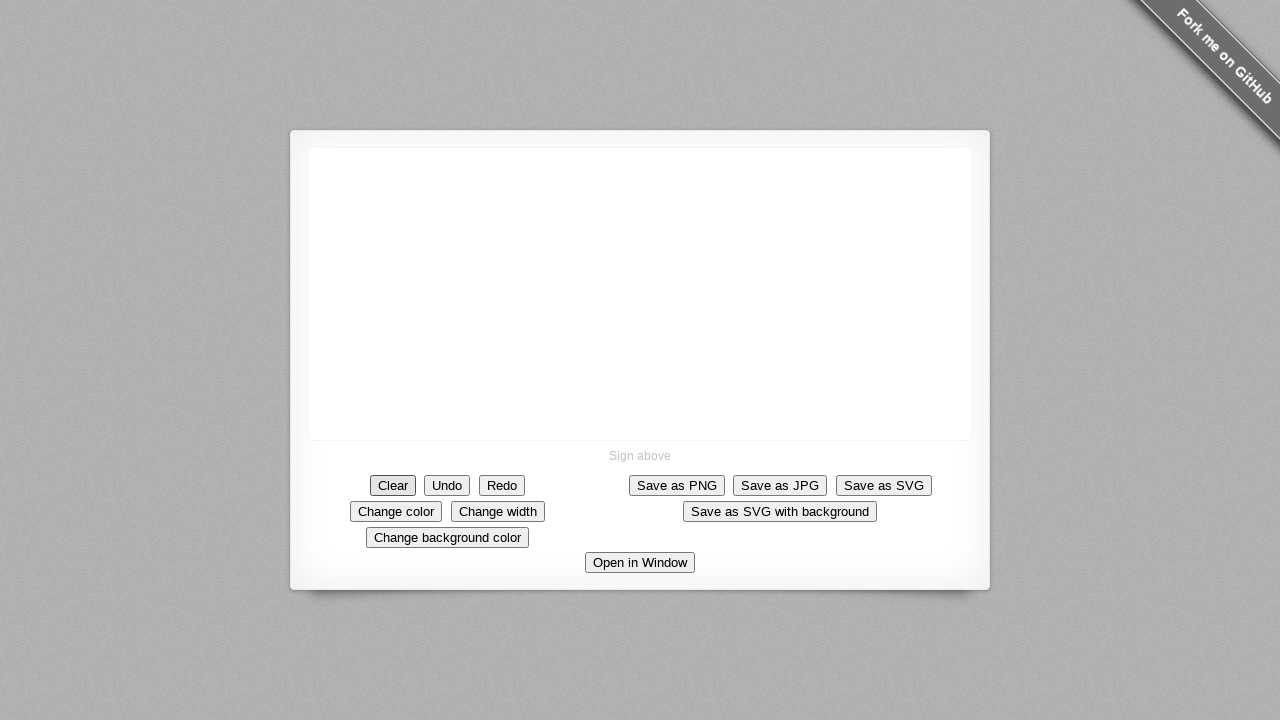

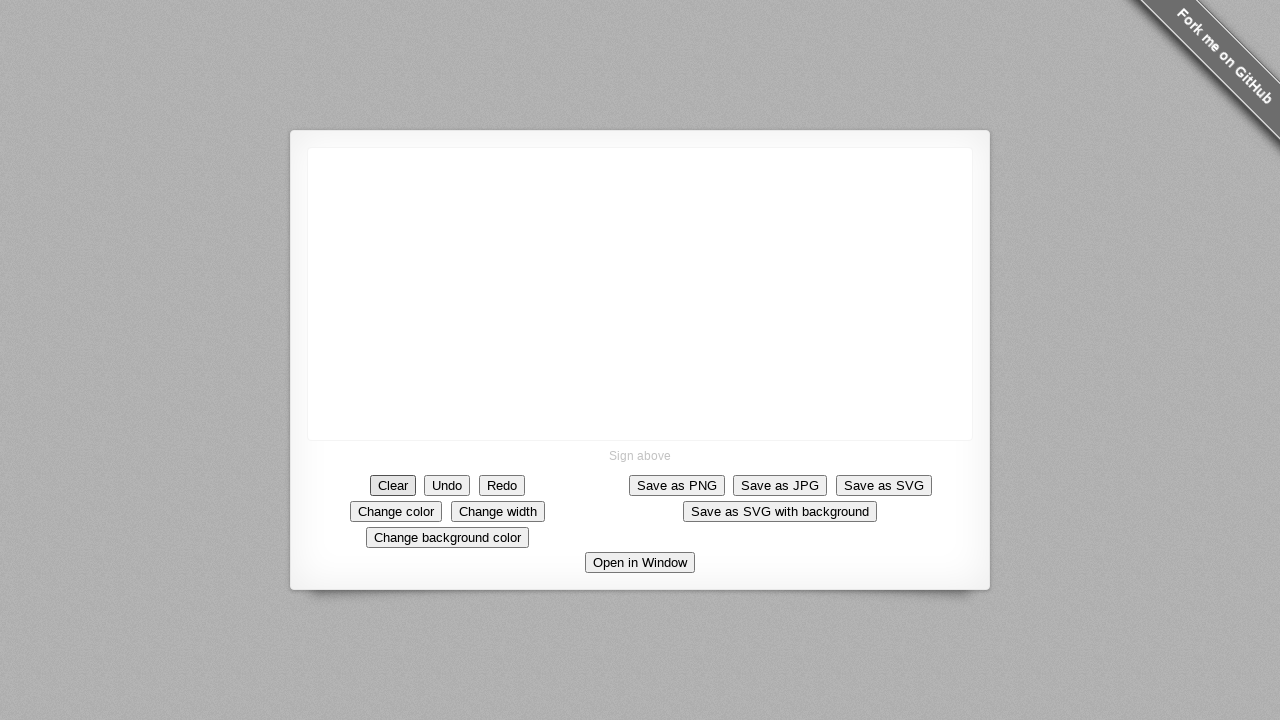